Tests login with invalid credentials and verifies error message

Starting URL: https://the-internet.herokuapp.com/login

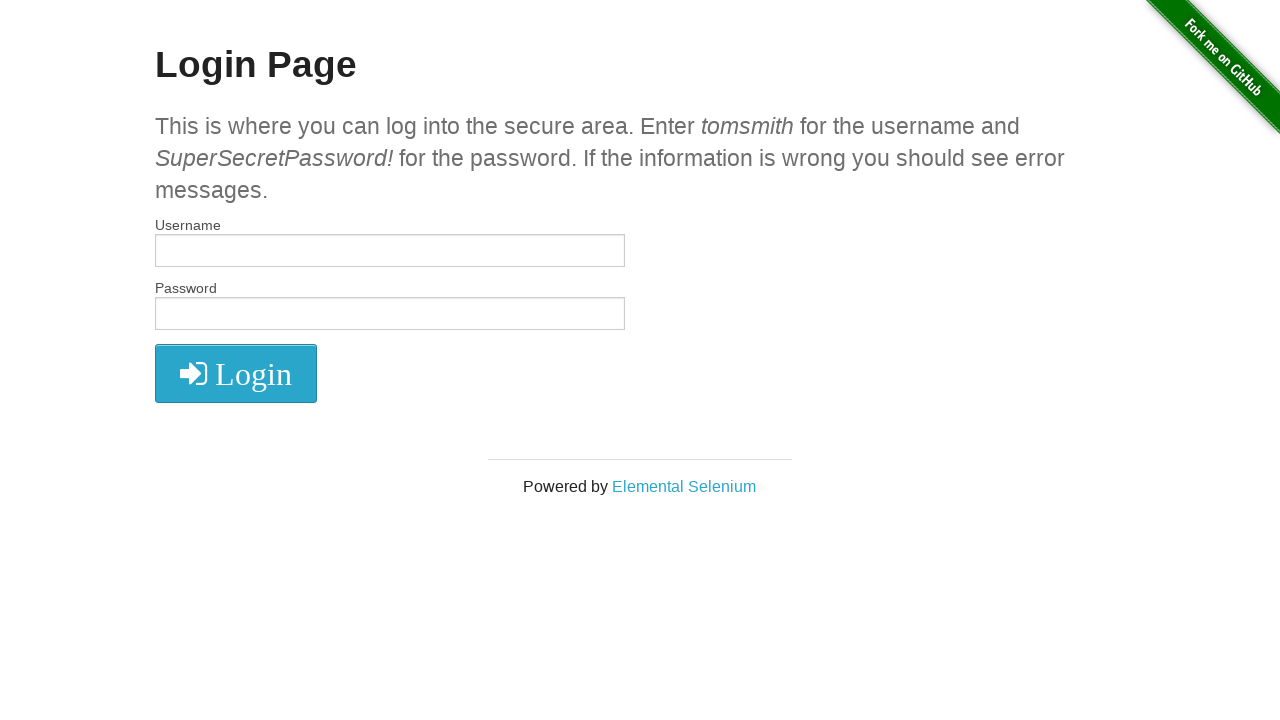

Filled username field with 'invaliduser123' on input[name='username']
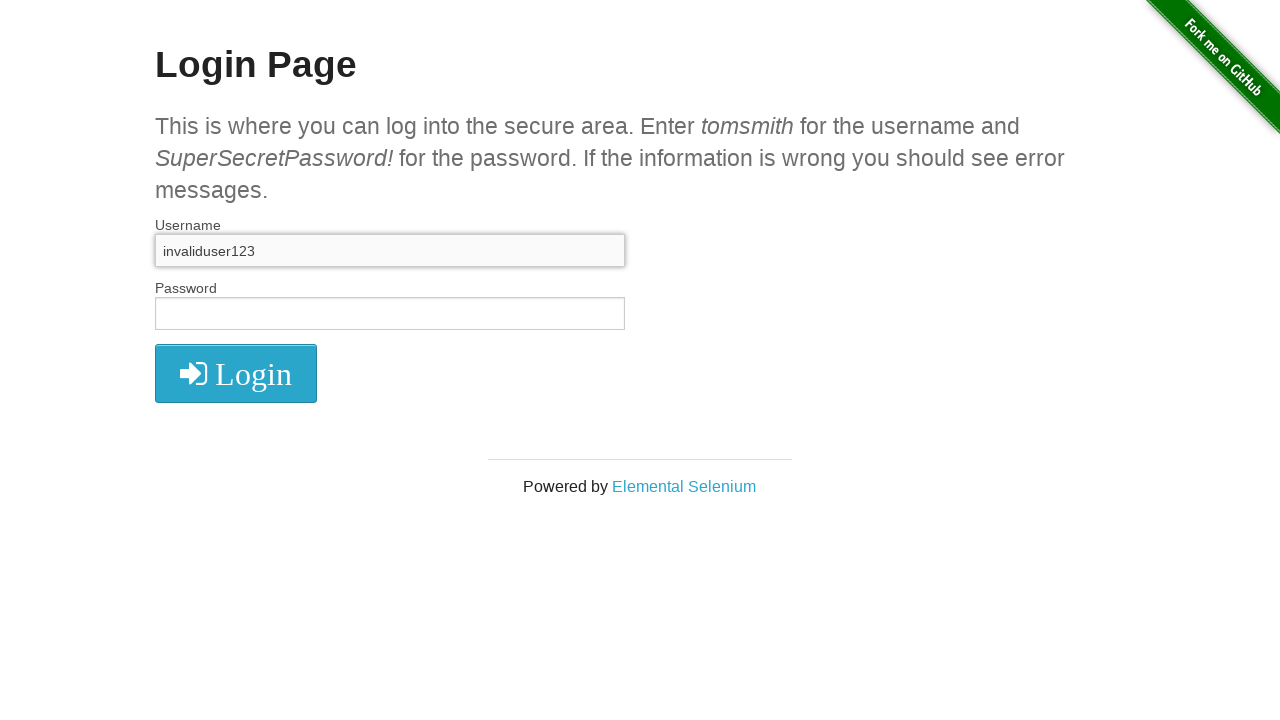

Filled password field with 'wrongpass456' on input[name='password']
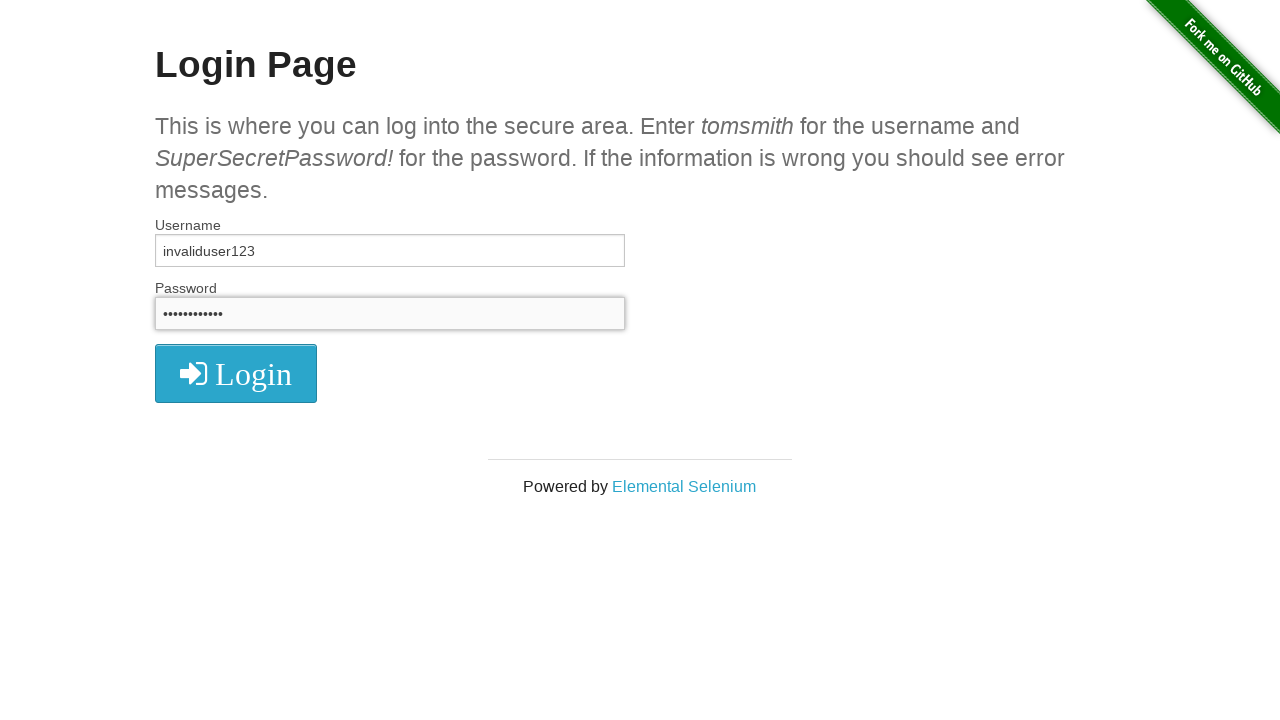

Clicked login button at (236, 373) on button
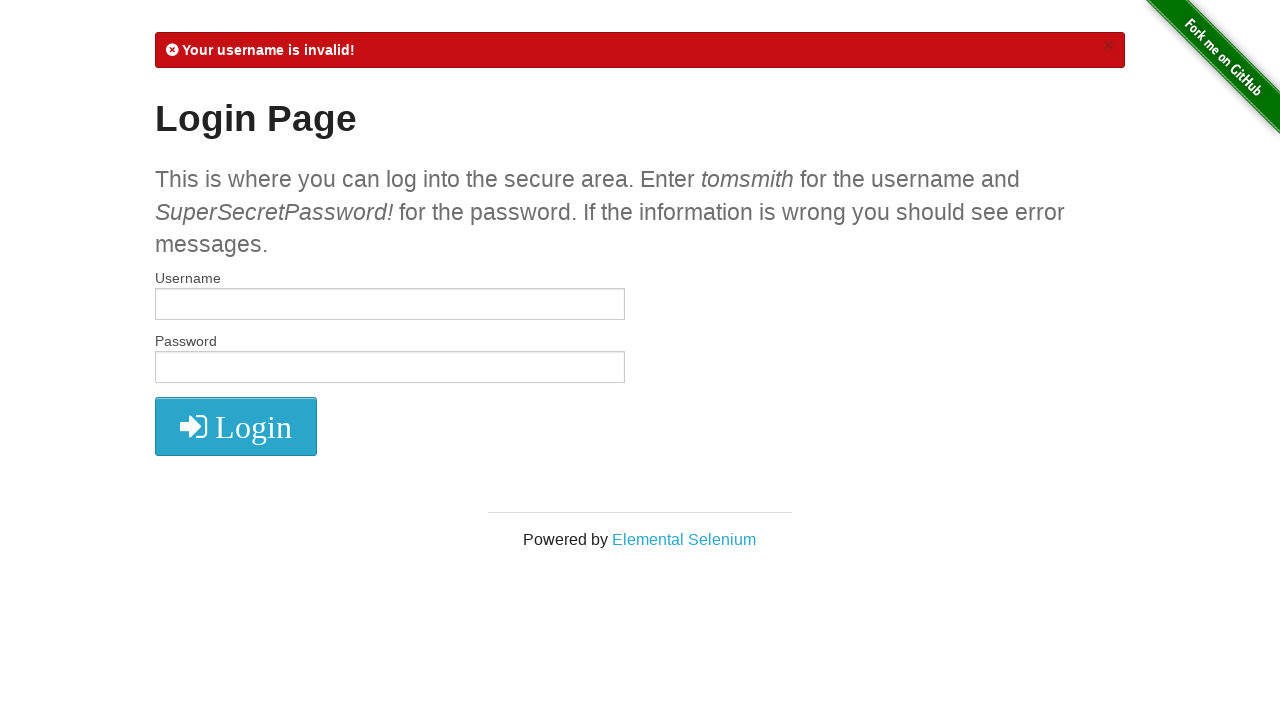

Located flash alert element
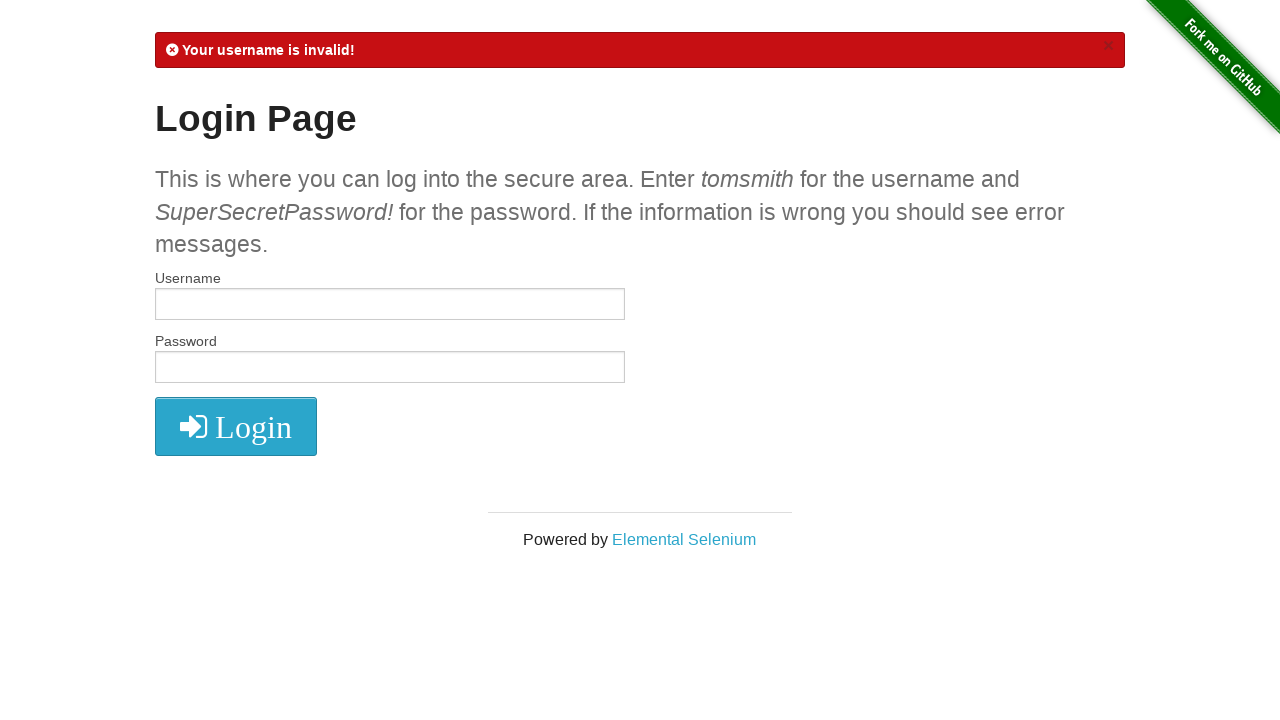

Waited for flash alert to appear
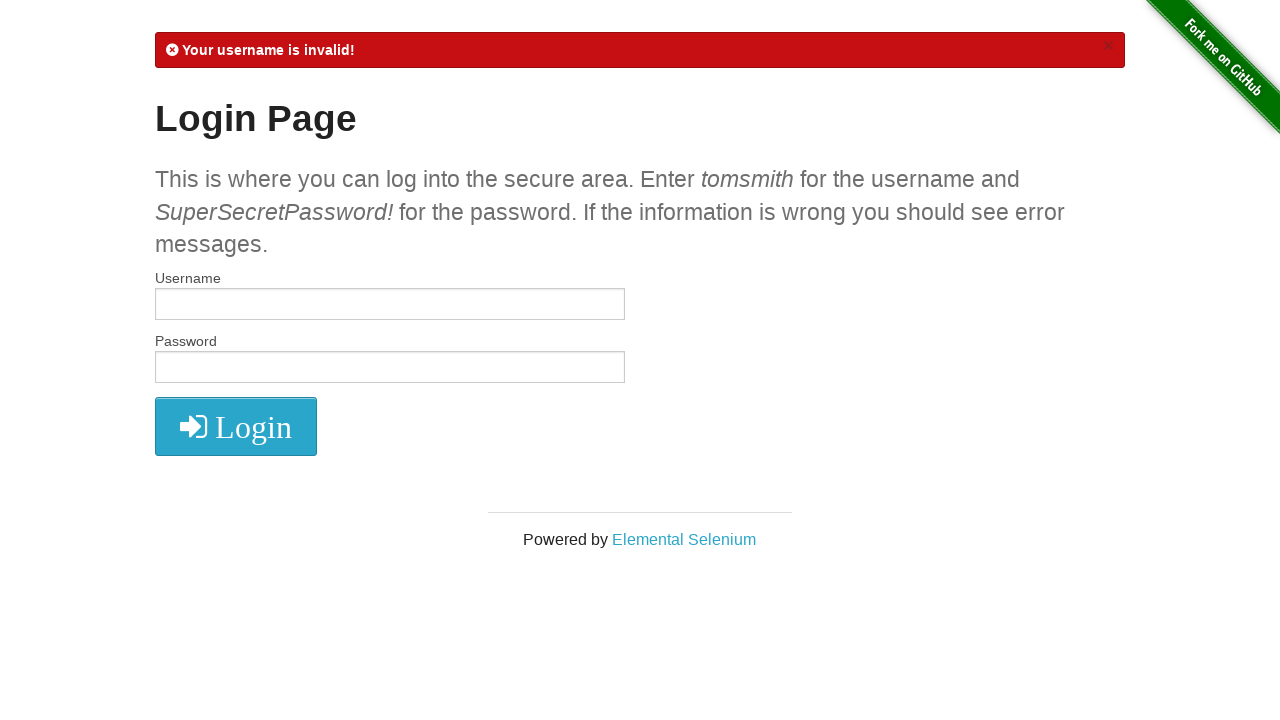

Retrieved alert text content
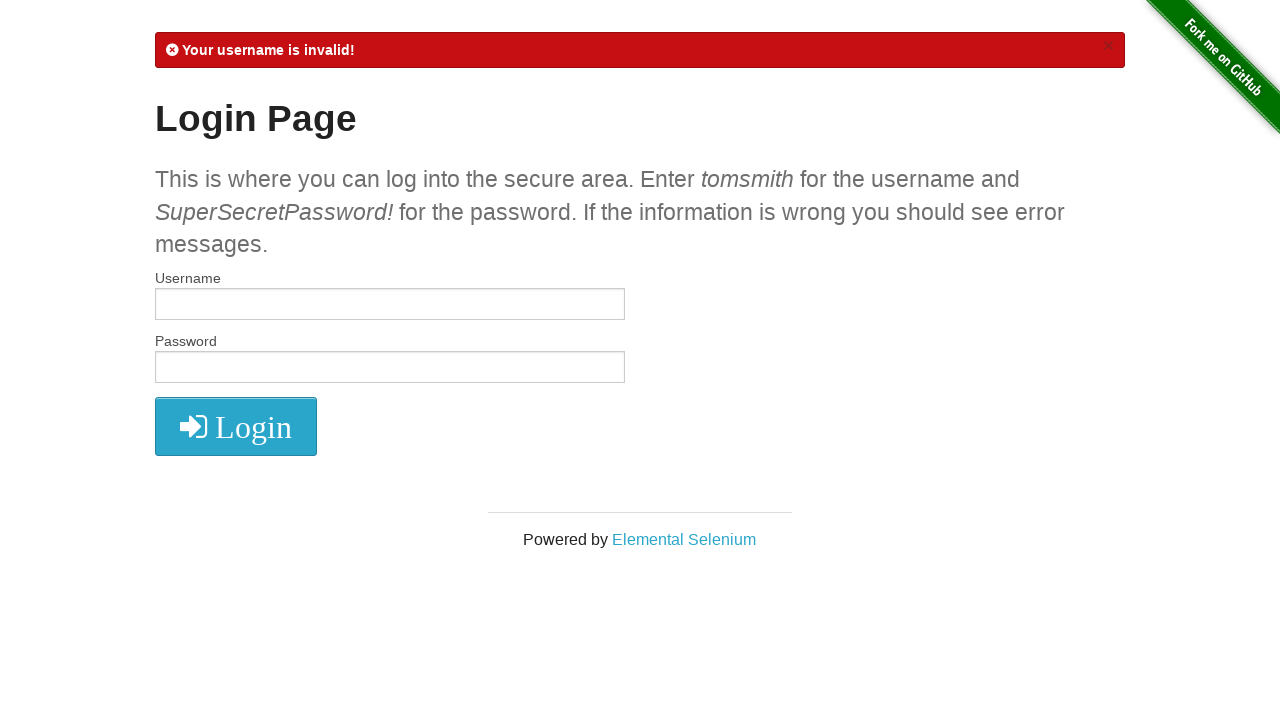

Verified error message contains 'Your username is invalid!'
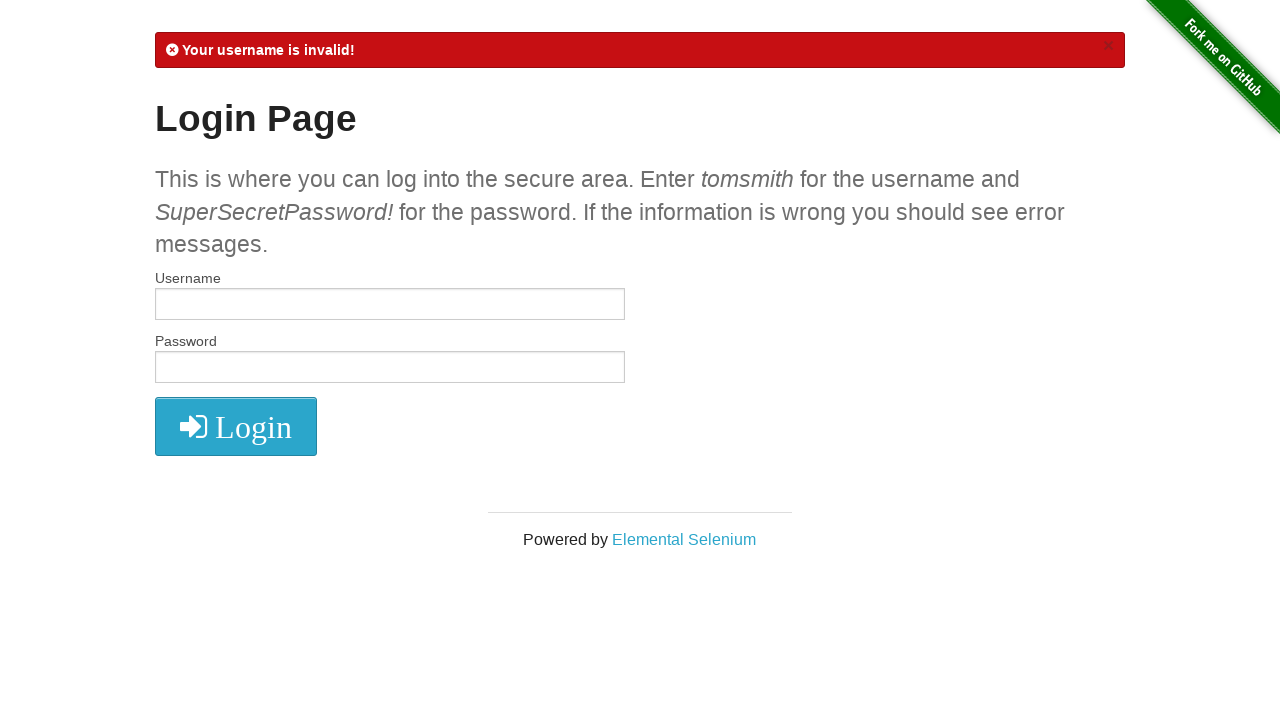

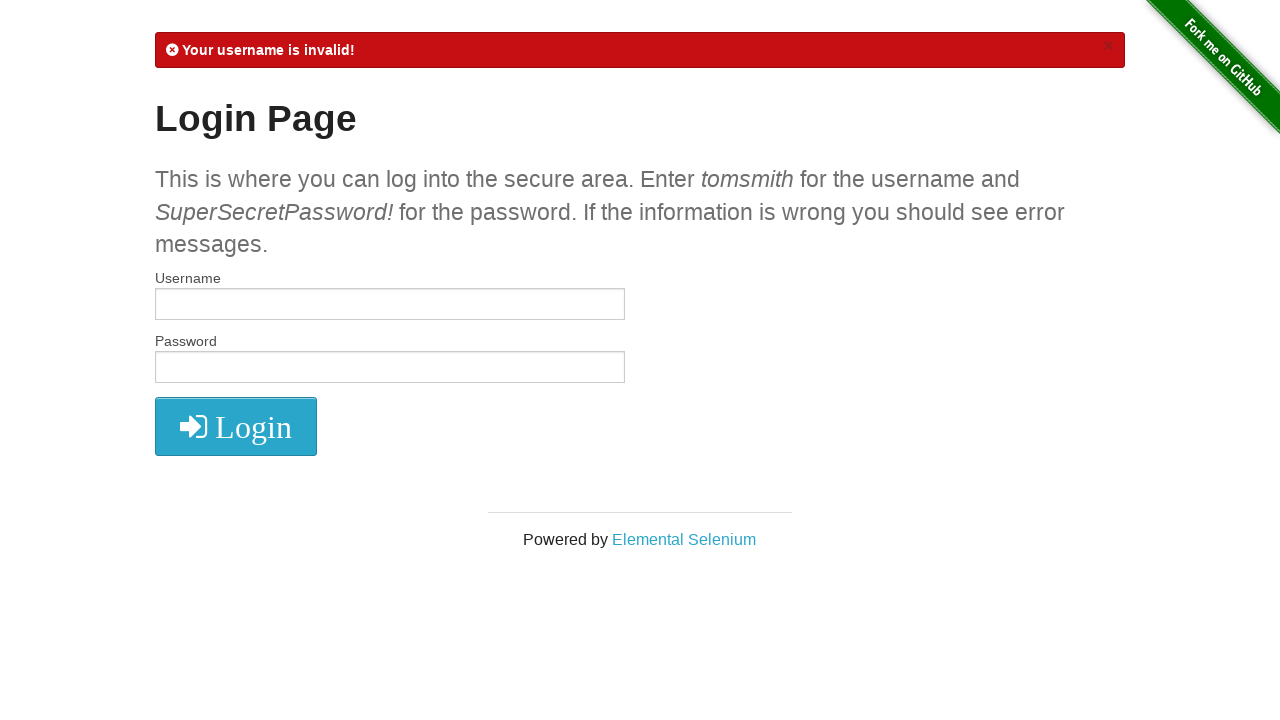